Tests the ChartIQ demo site's symbol search functionality by opening the symbol search dialog, entering "AAPL" as the search term, submitting the search, and verifying that the AAPL stock symbol is displayed.

Starting URL: https://demo.chartiq.com/

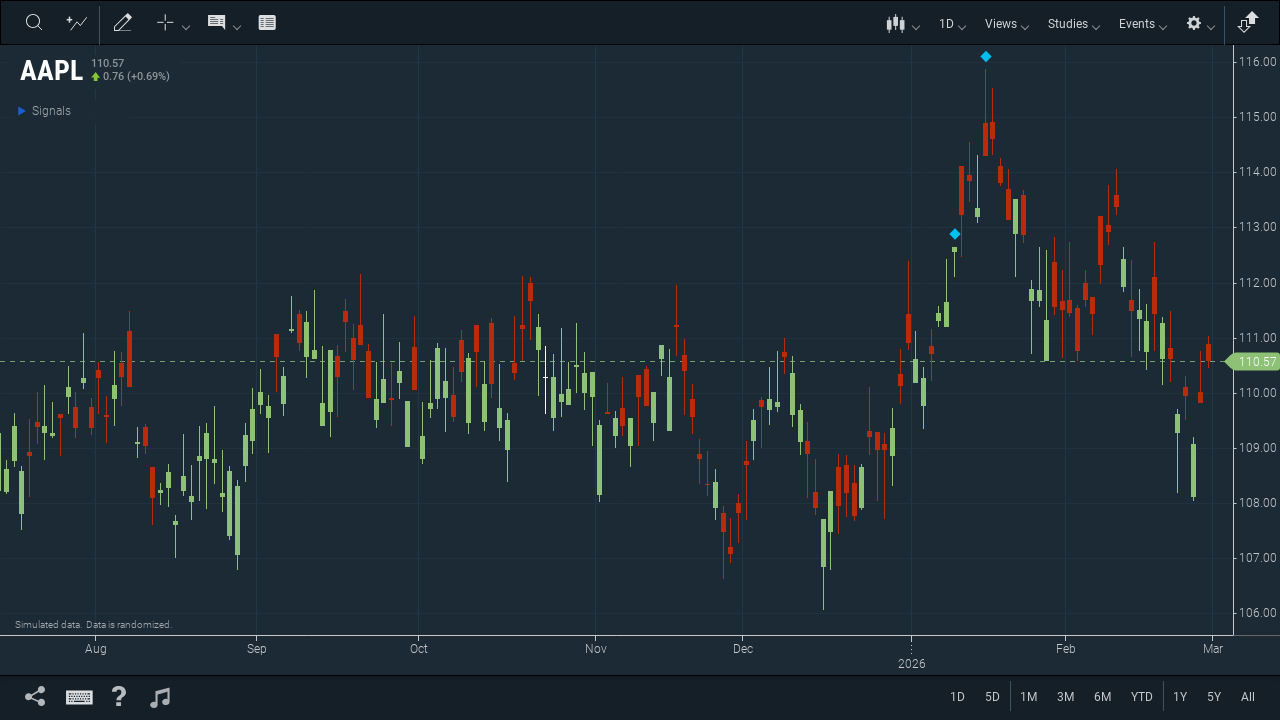

Clicked symbol search button to open search dialog at (33, 26) on xpath=//cq-toggle[@reader='Symbol Search']
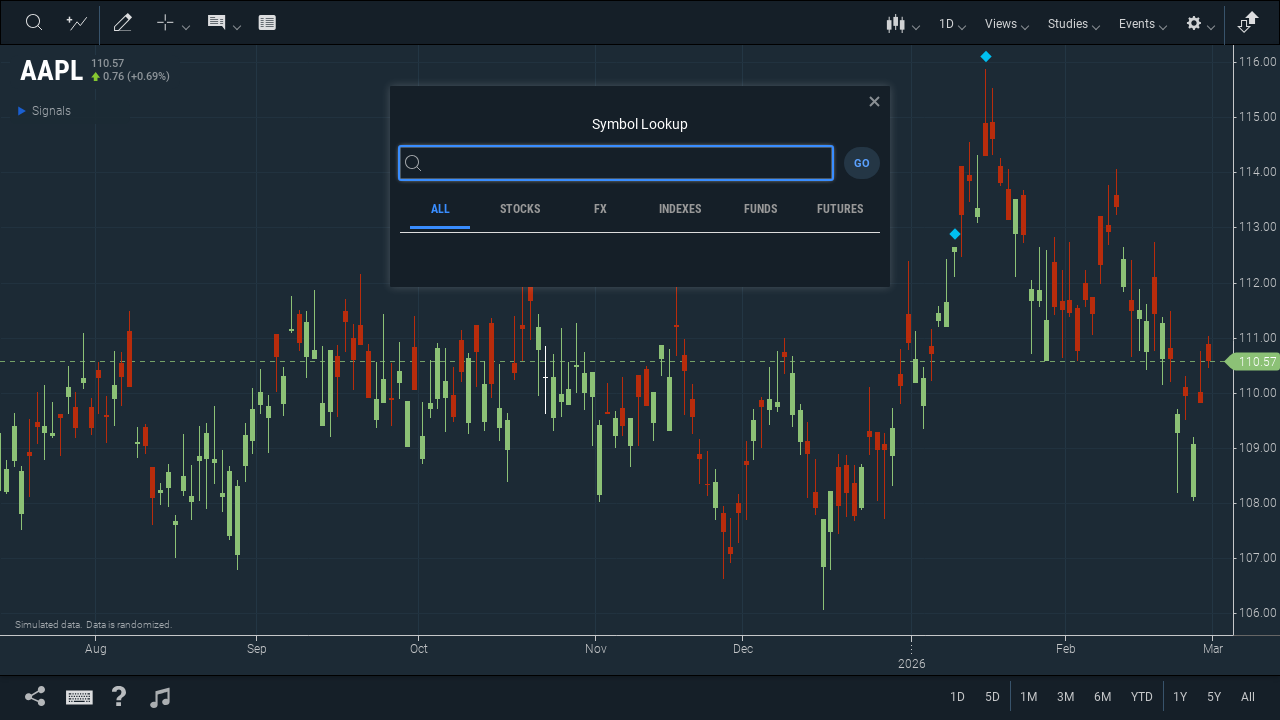

Symbol lookup dialog appeared
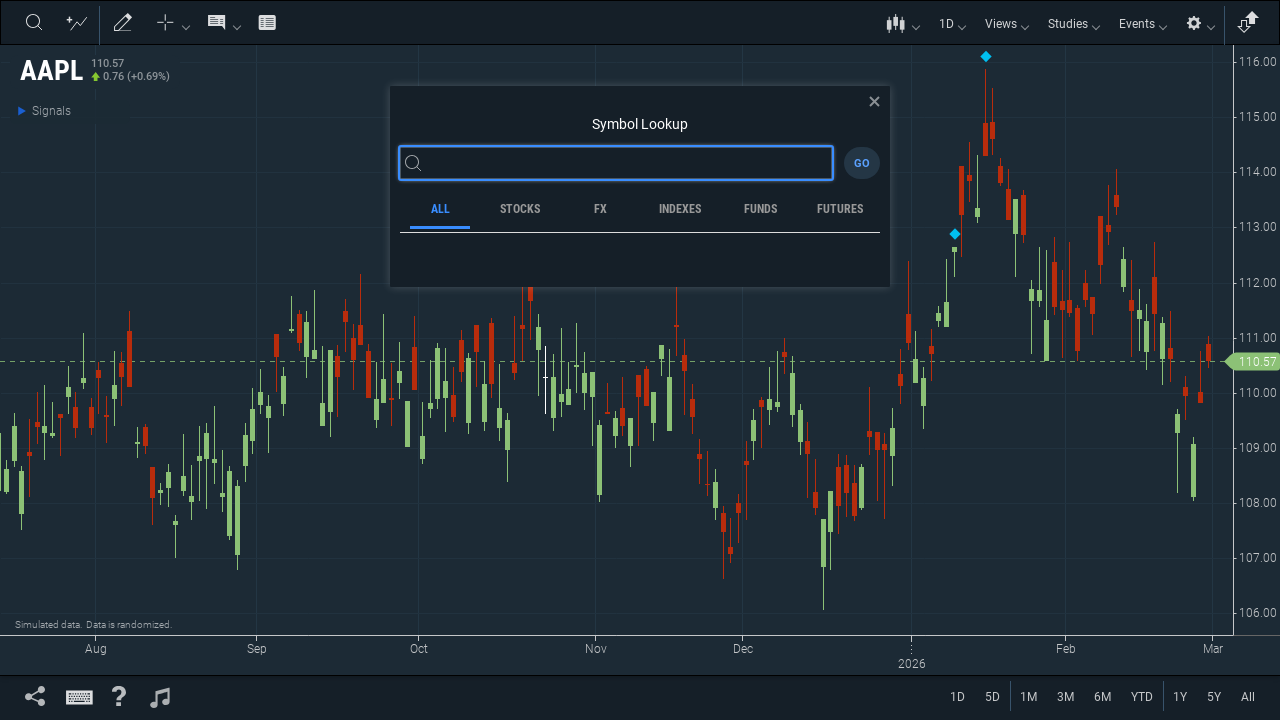

Entered 'AAPL' in the search input field on //label[@id='lookup_dialog_input_label']/following-sibling::input
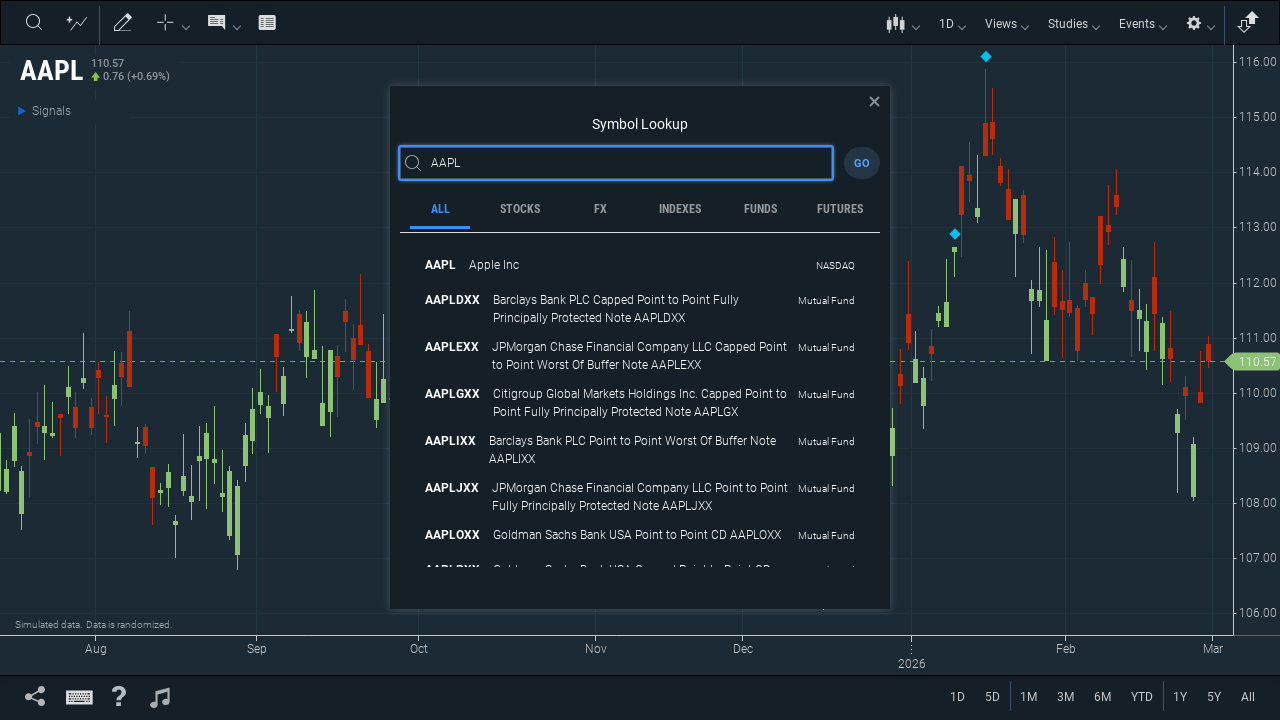

Clicked submit button to search for AAPL at (862, 163) on xpath=//button[@type='submit']
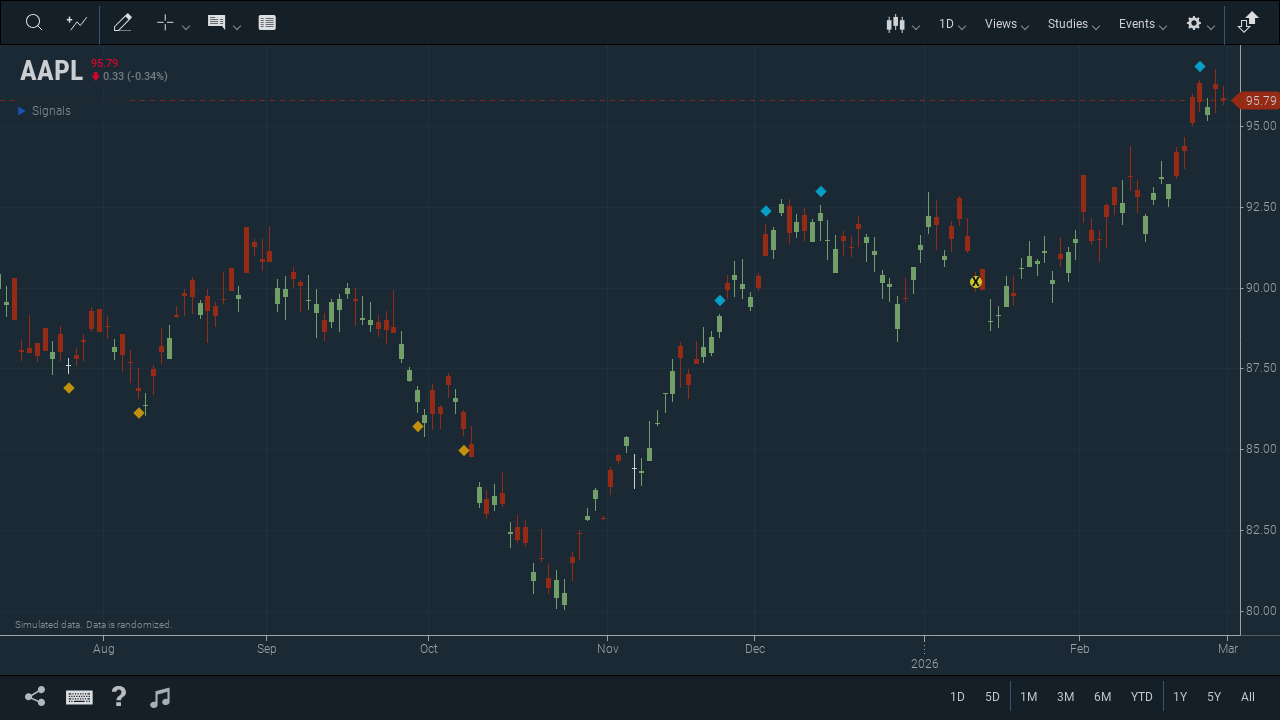

AAPL stock symbol displayed in search results
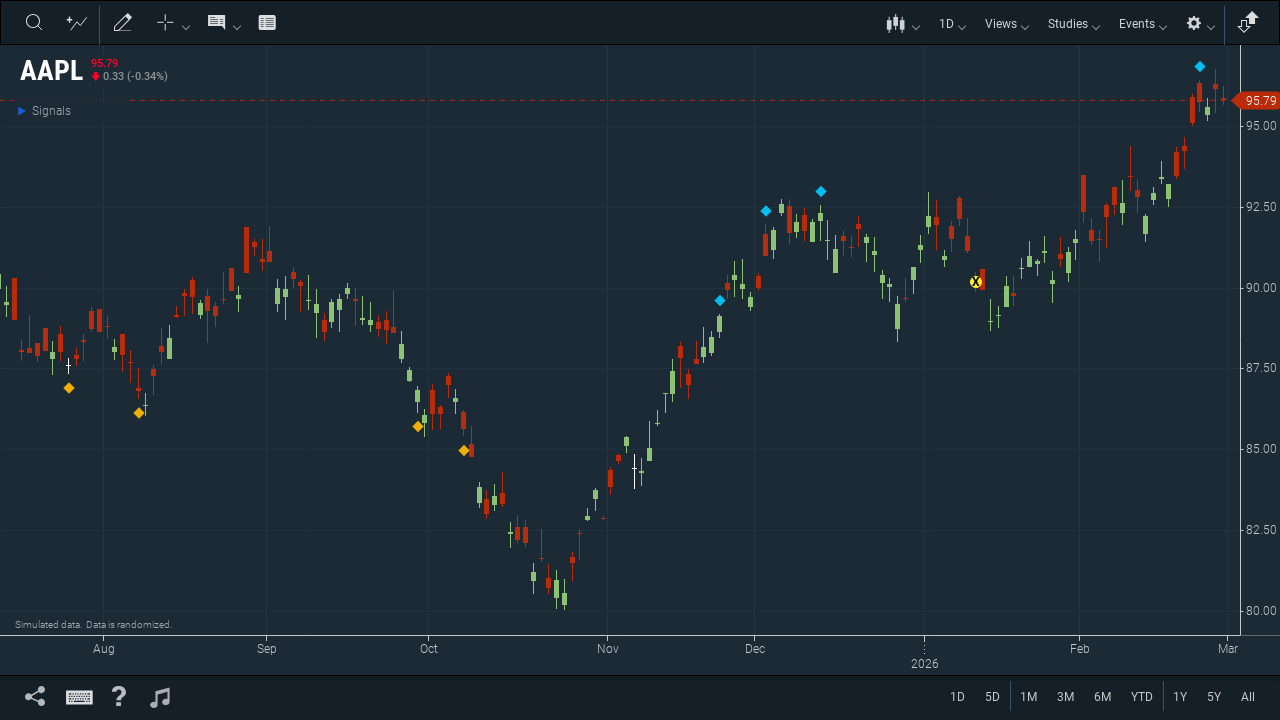

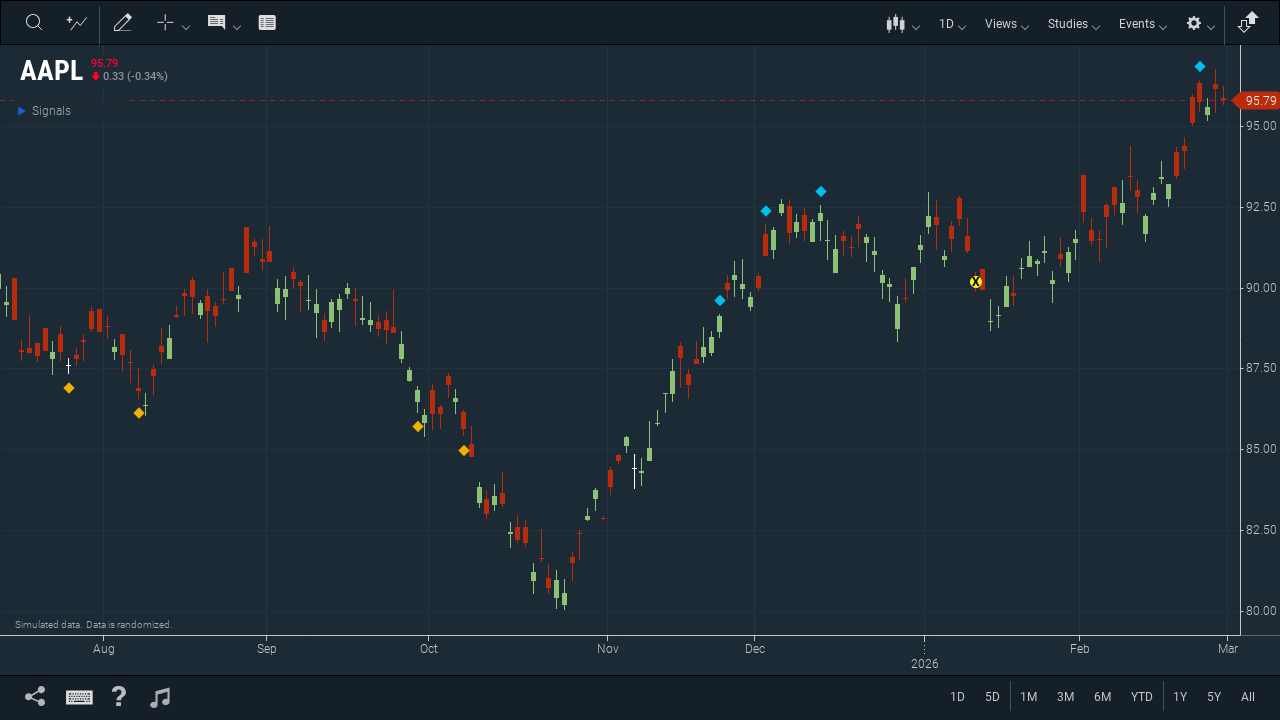